Tests iframe navigation by switching to a parent iframe, then a child iframe, clicking a link, and switching back through frame hierarchy to default content.

Starting URL: https://www.w3schools.com/tags/tryit.asp?filename=tryhtml_iframe

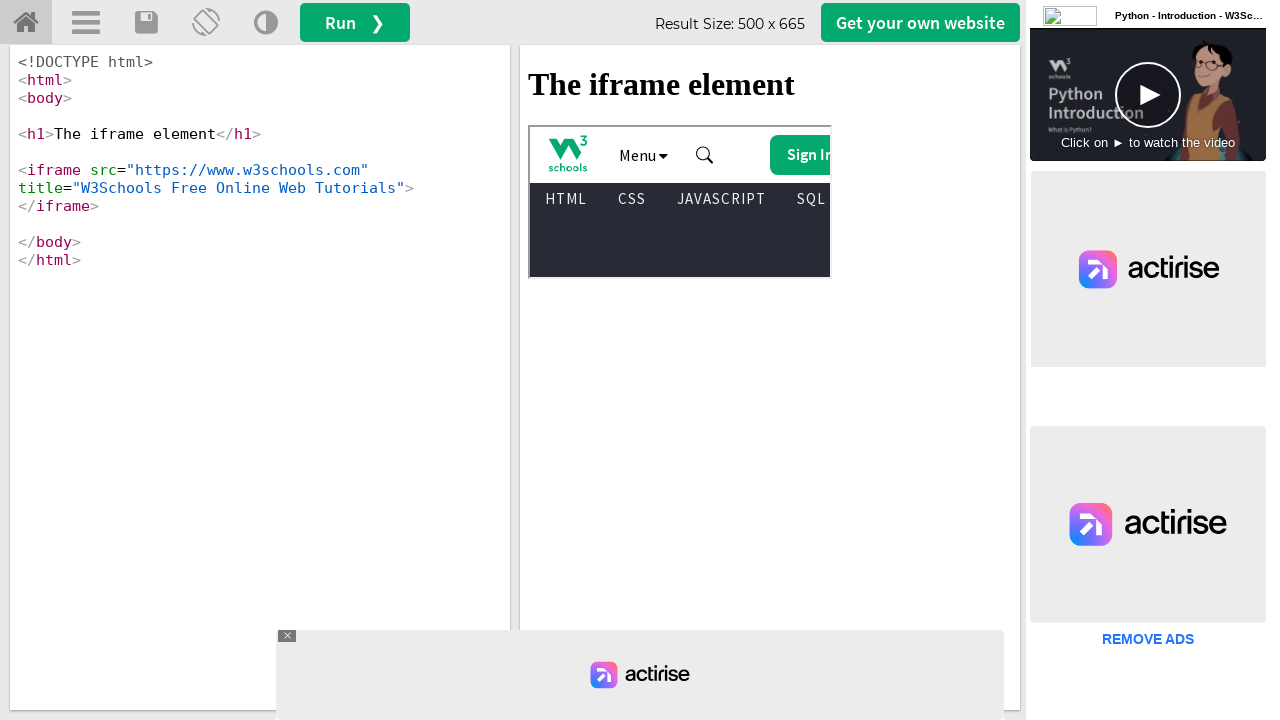

Located parent iframe with id 'iframeResult'
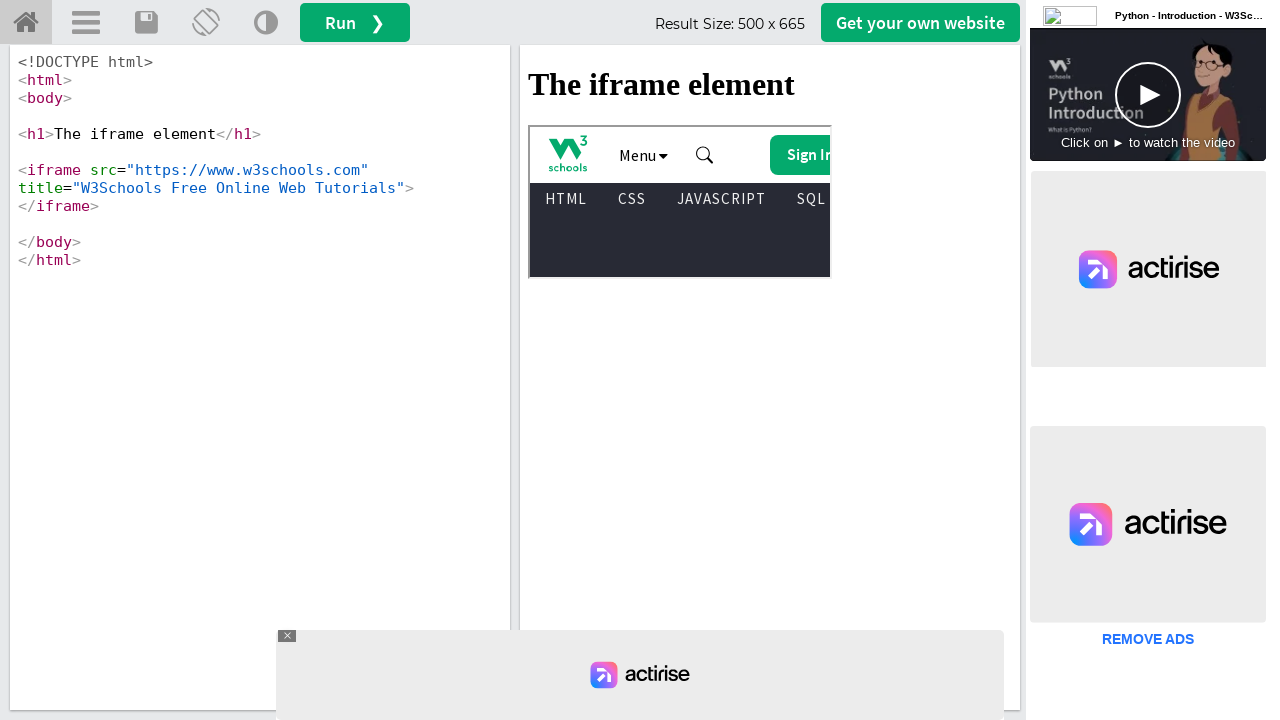

Located child iframe within parent frame
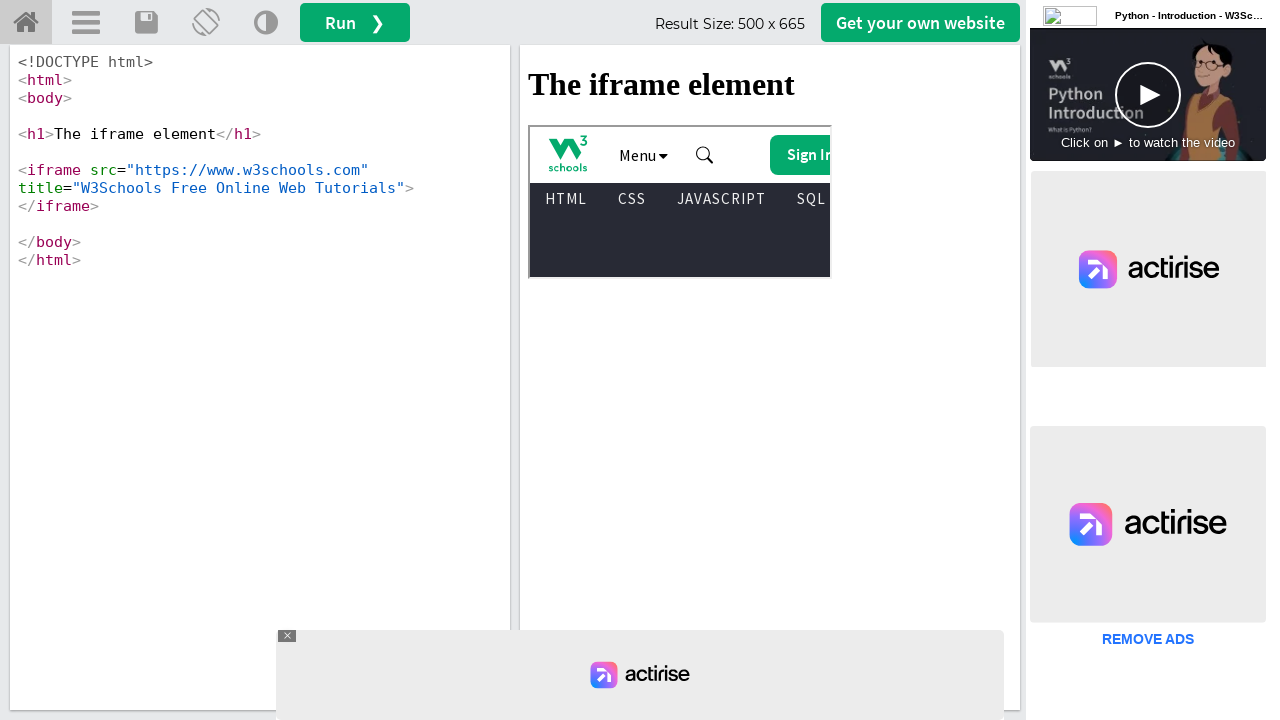

Clicked 'Learn HTML' link in child iframe at (695, 256) on #iframeResult >> internal:control=enter-frame >> iframe >> internal:control=ente
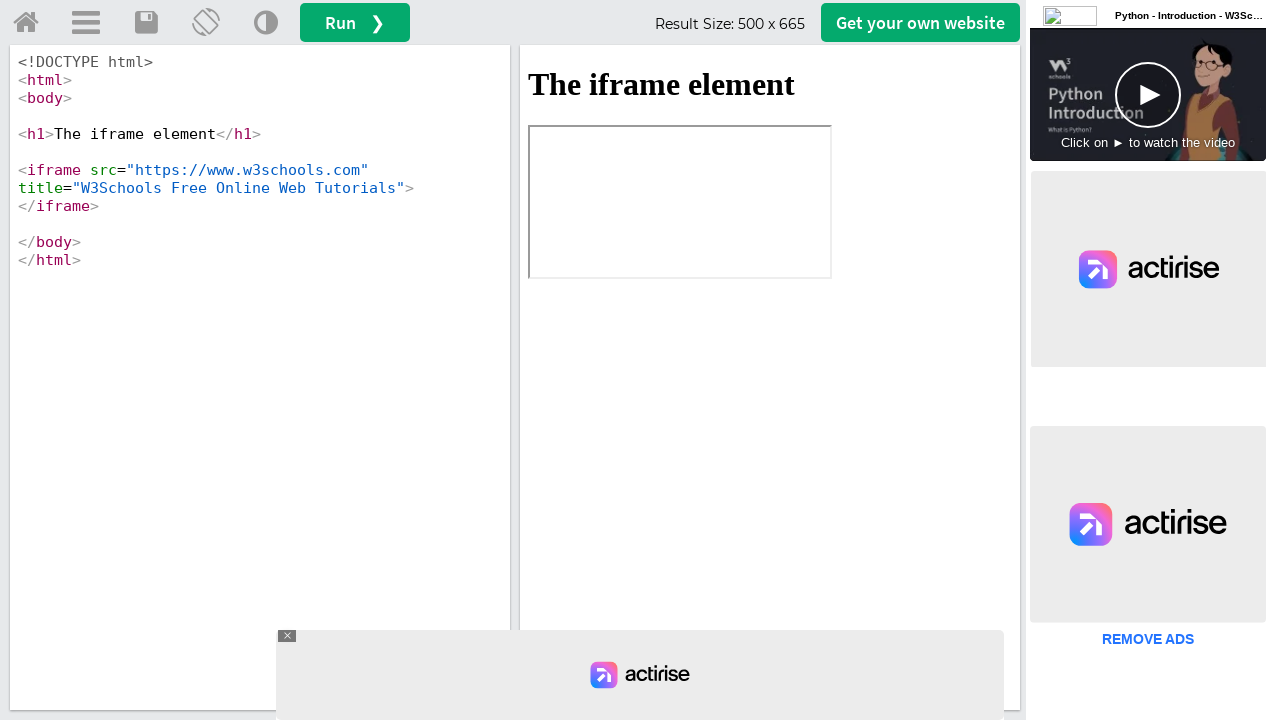

Waited 1000ms for navigation to complete
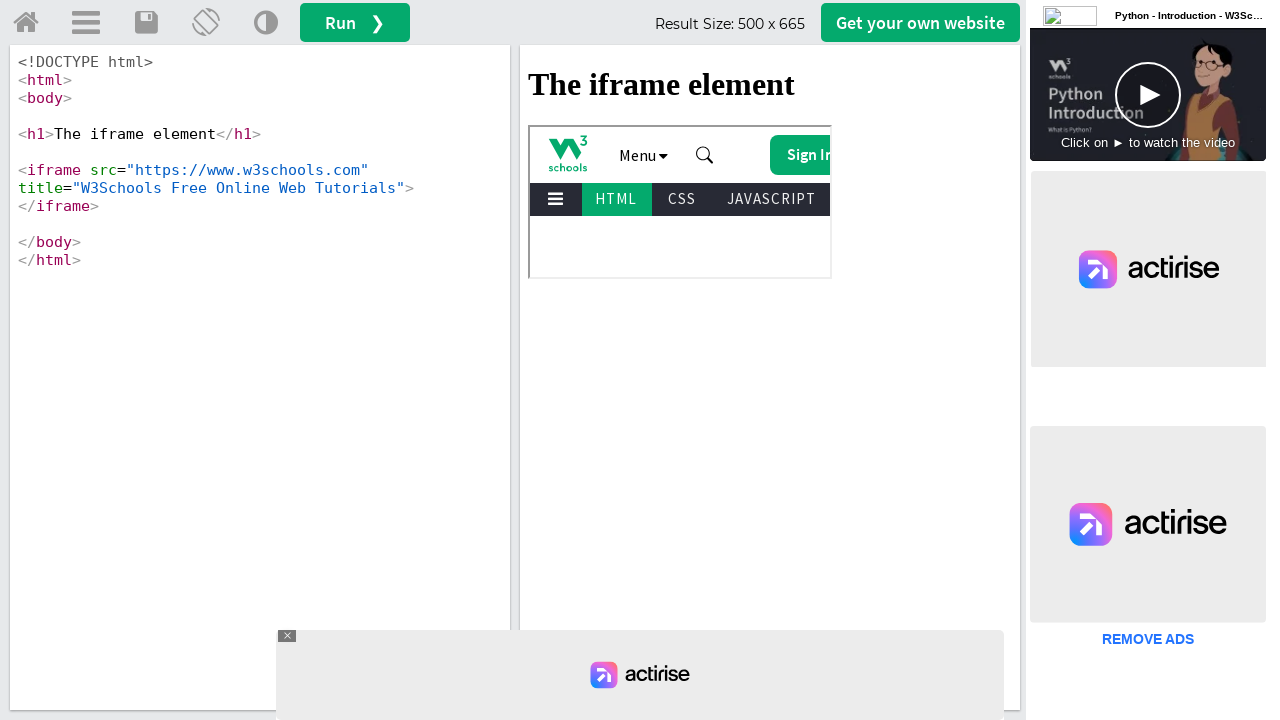

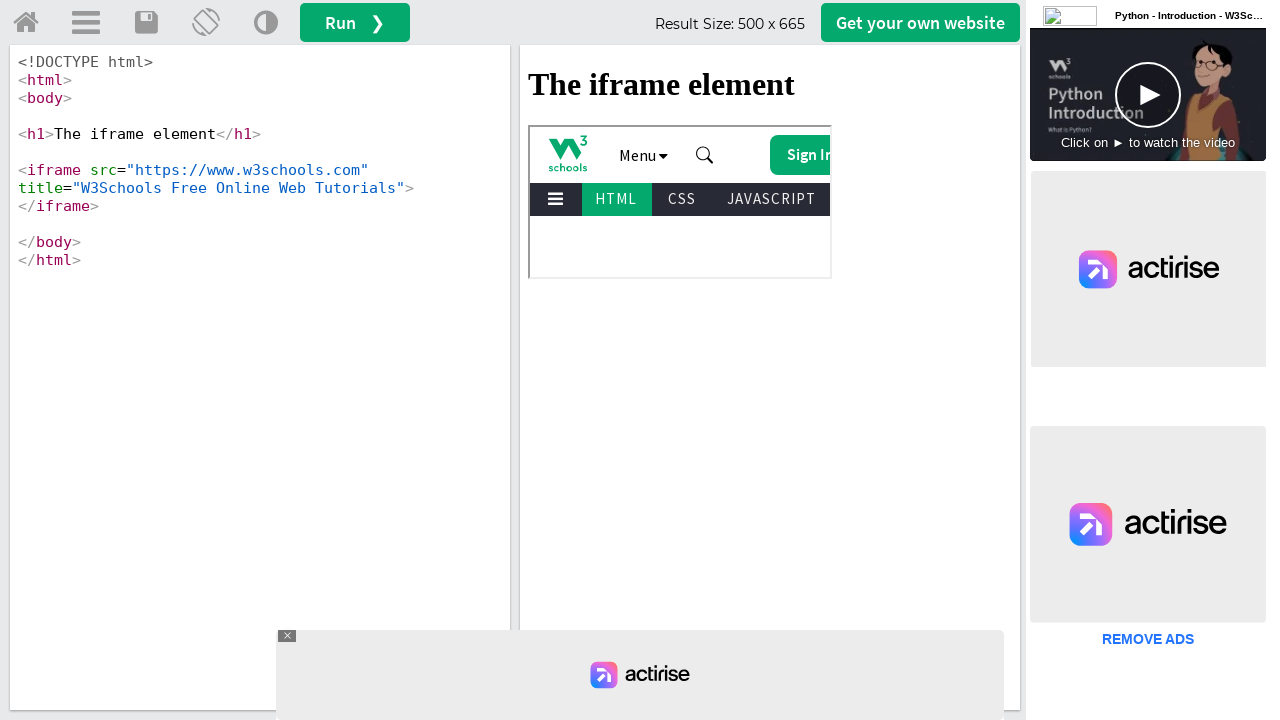